Tests a form by filling in user details and using keyboard shortcuts to copy current address to permanent address field

Starting URL: https://demoqa.com/text-box

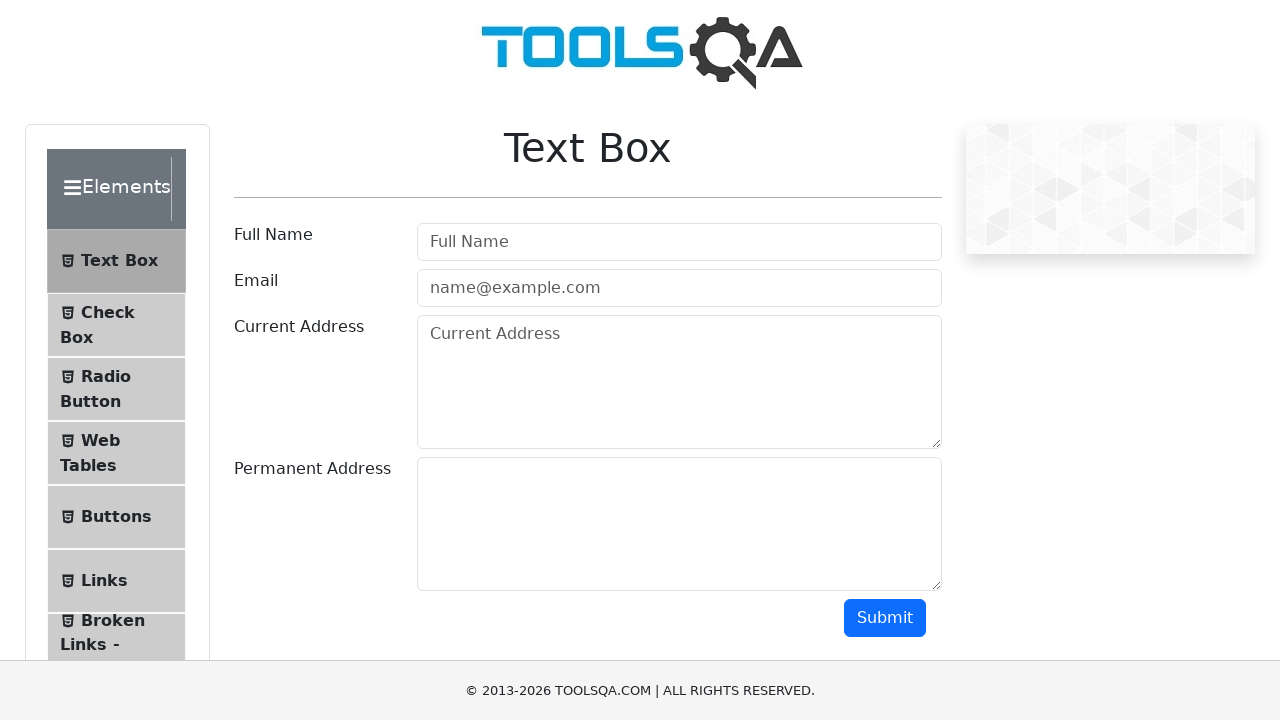

Filled userName field with 'Santosh Angadi' on #userName
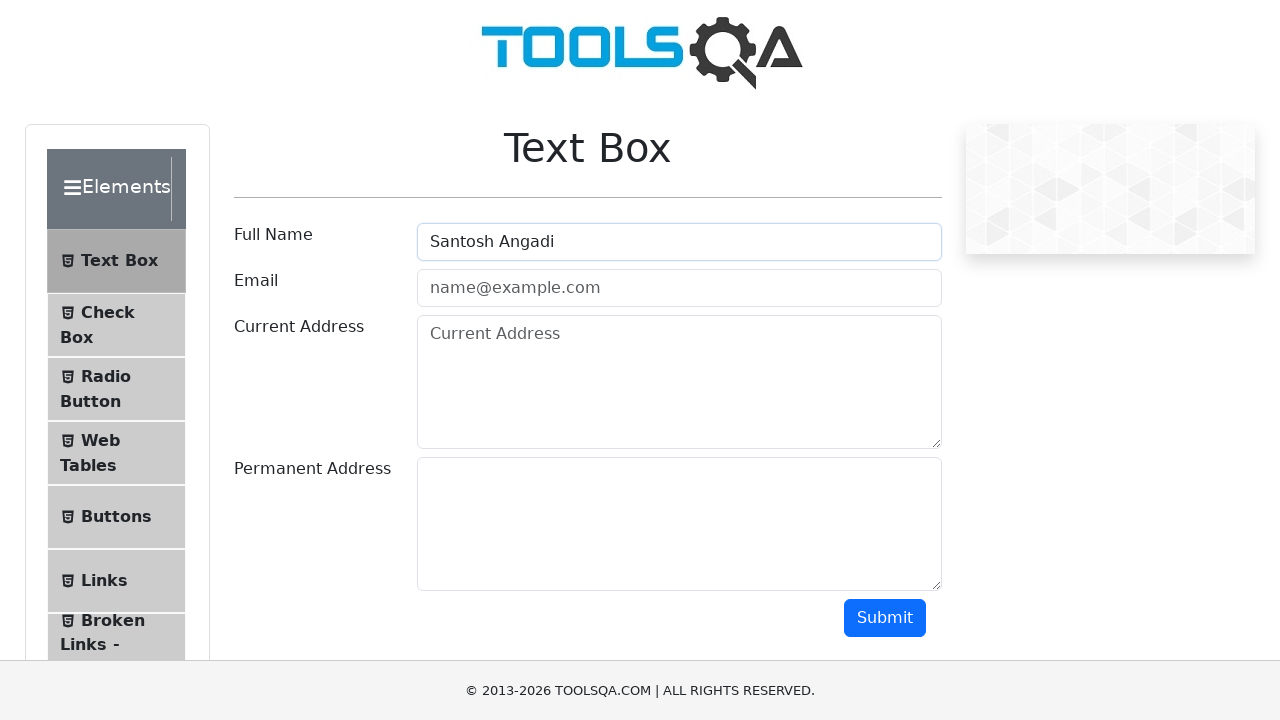

Filled userEmail field with 'SantoshAngadi@gmail.com' on #userEmail
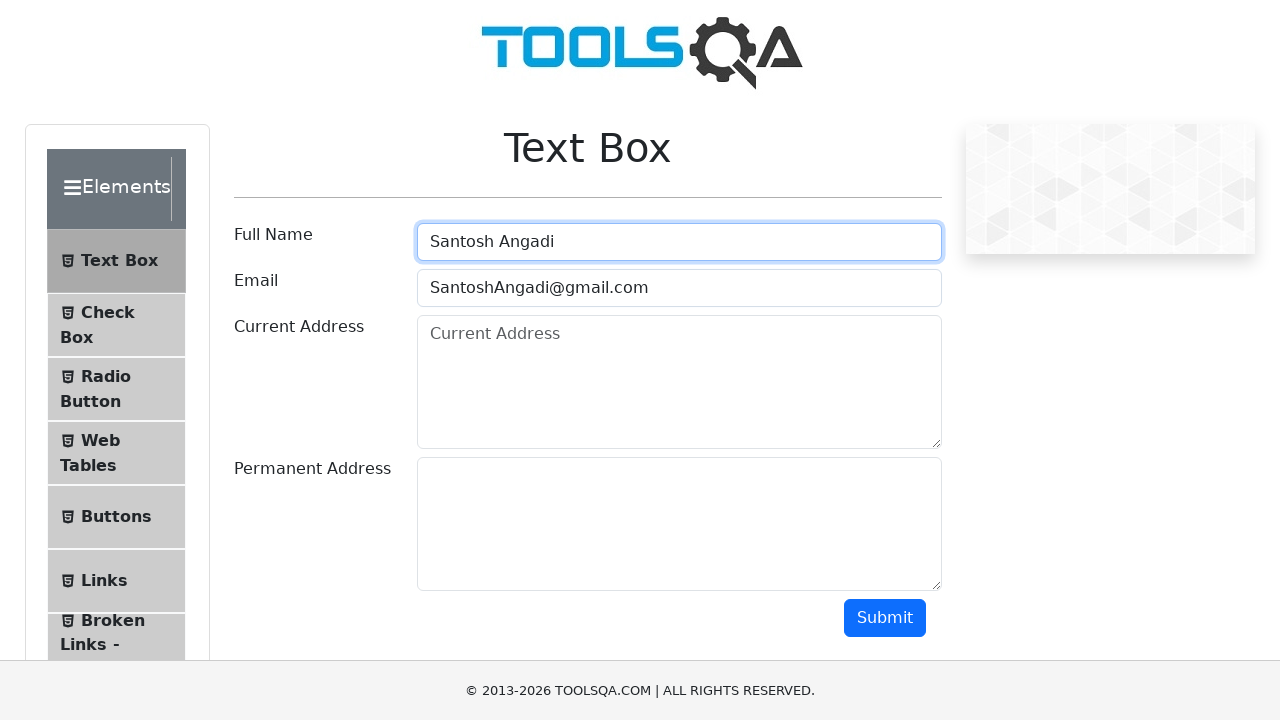

Filled currentAddress field with '123, Cross1 , Street2 , Delhi' on #currentAddress
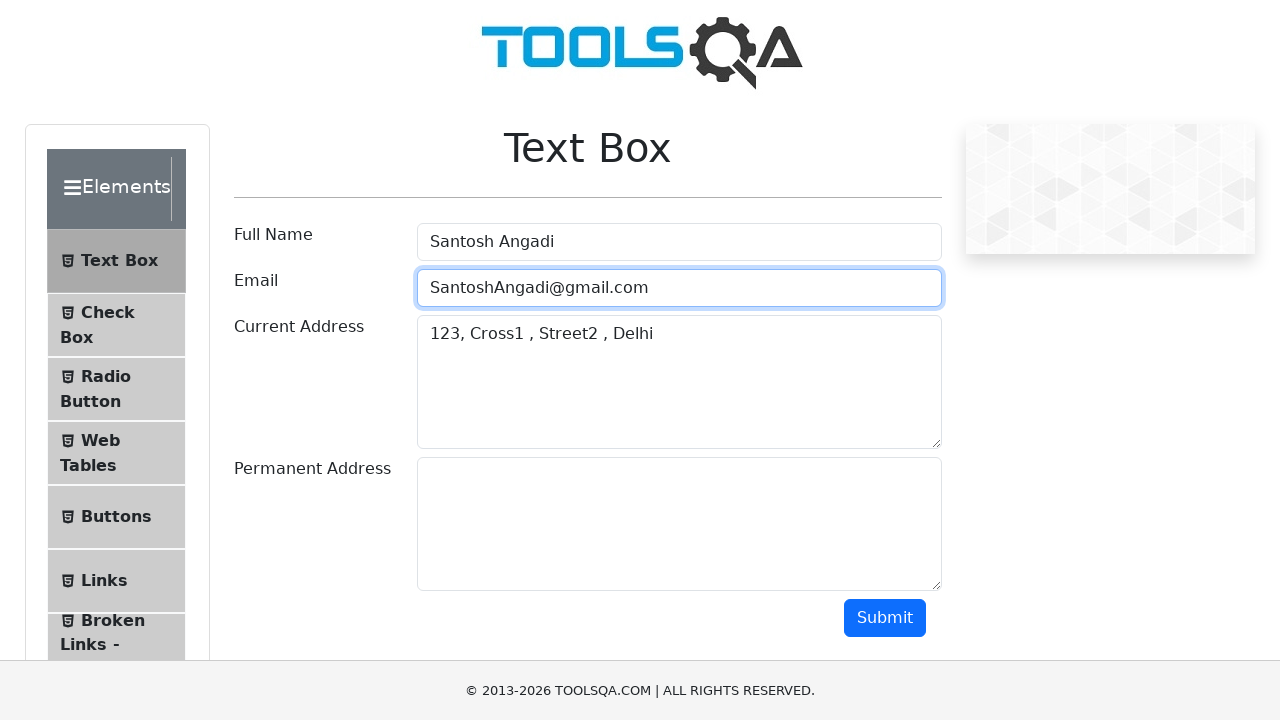

Selected all text in currentAddress field using Ctrl+A on #currentAddress
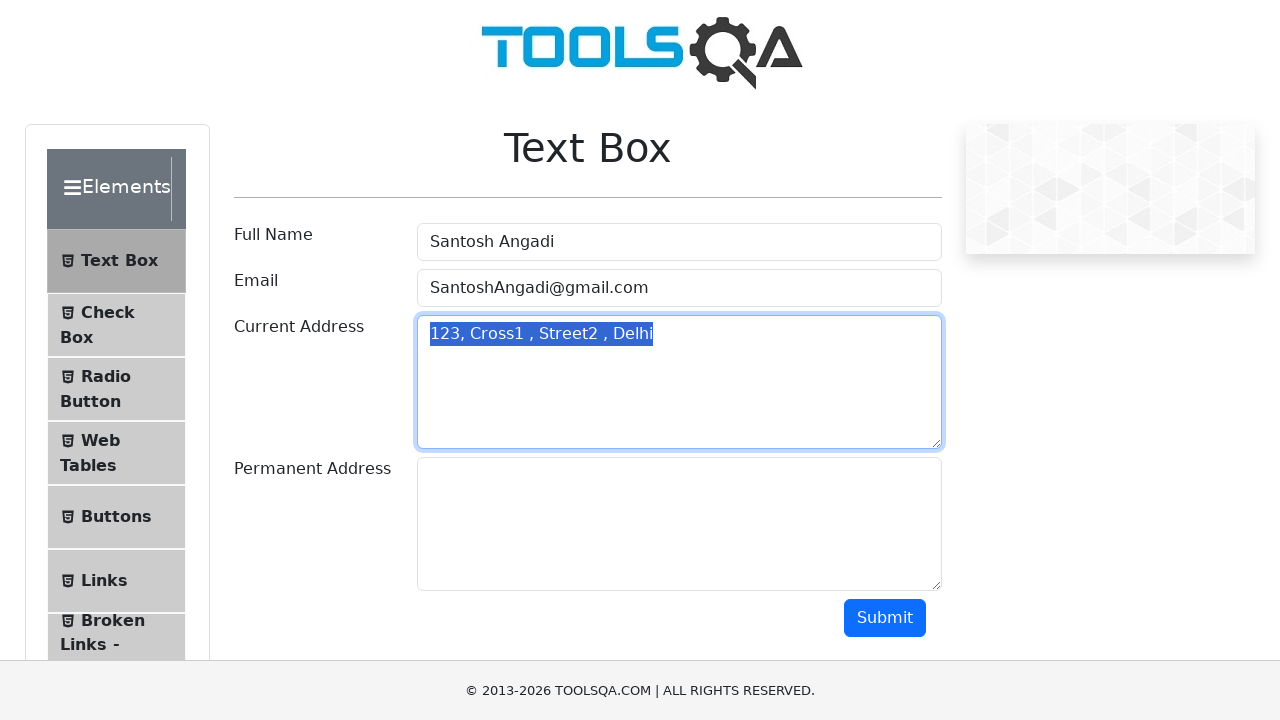

Copied selected text from currentAddress field using Ctrl+C on #currentAddress
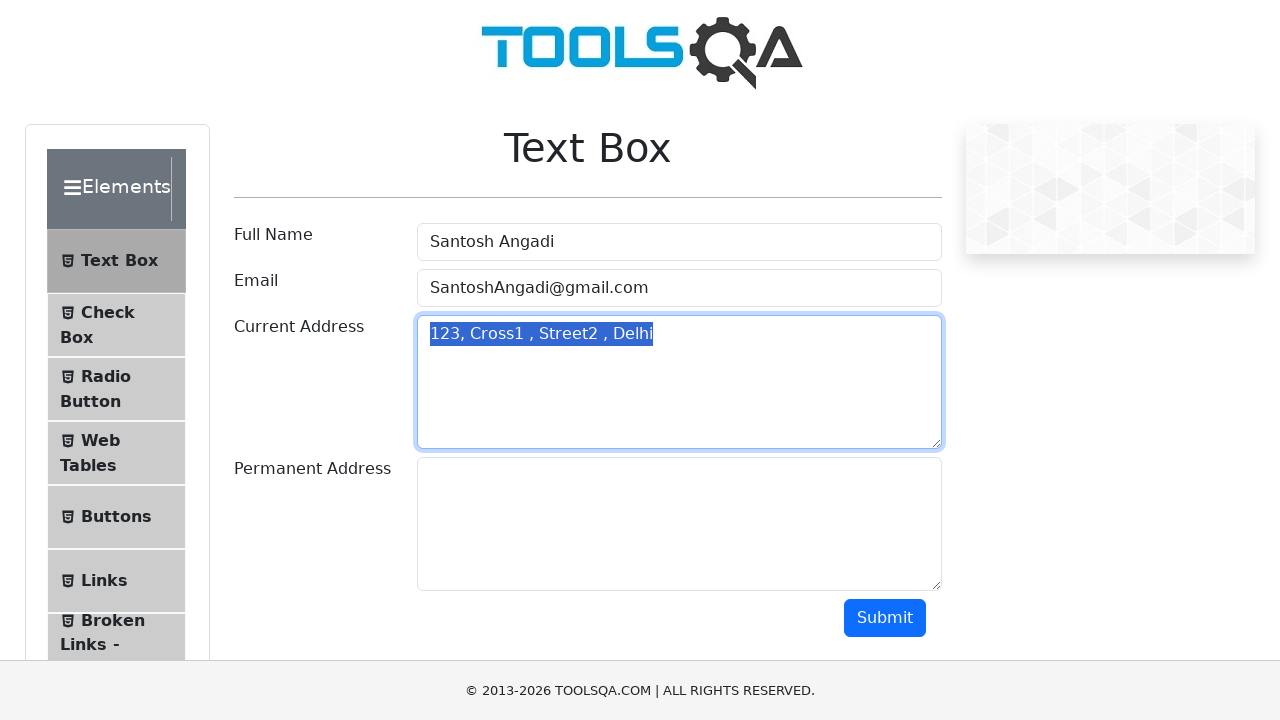

Pressed Tab to move focus to permanentAddress field on #currentAddress
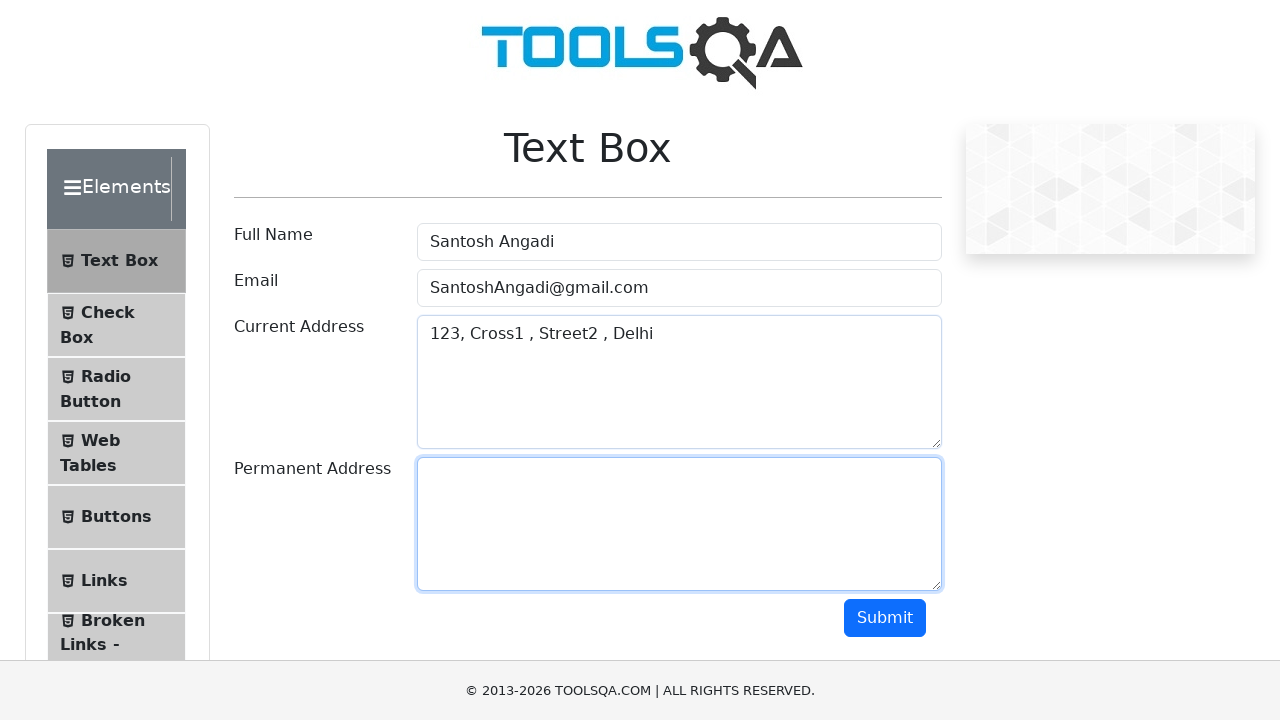

Pasted copied address into permanentAddress field using Ctrl+V on #permanentAddress
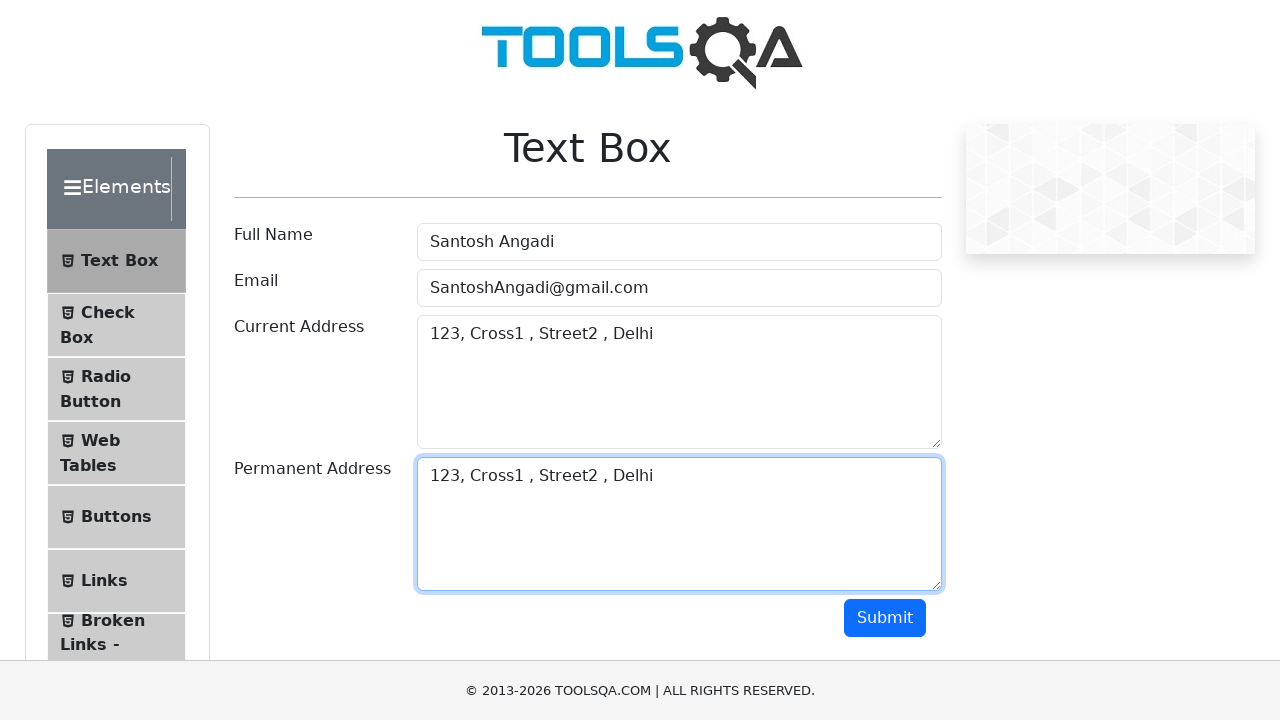

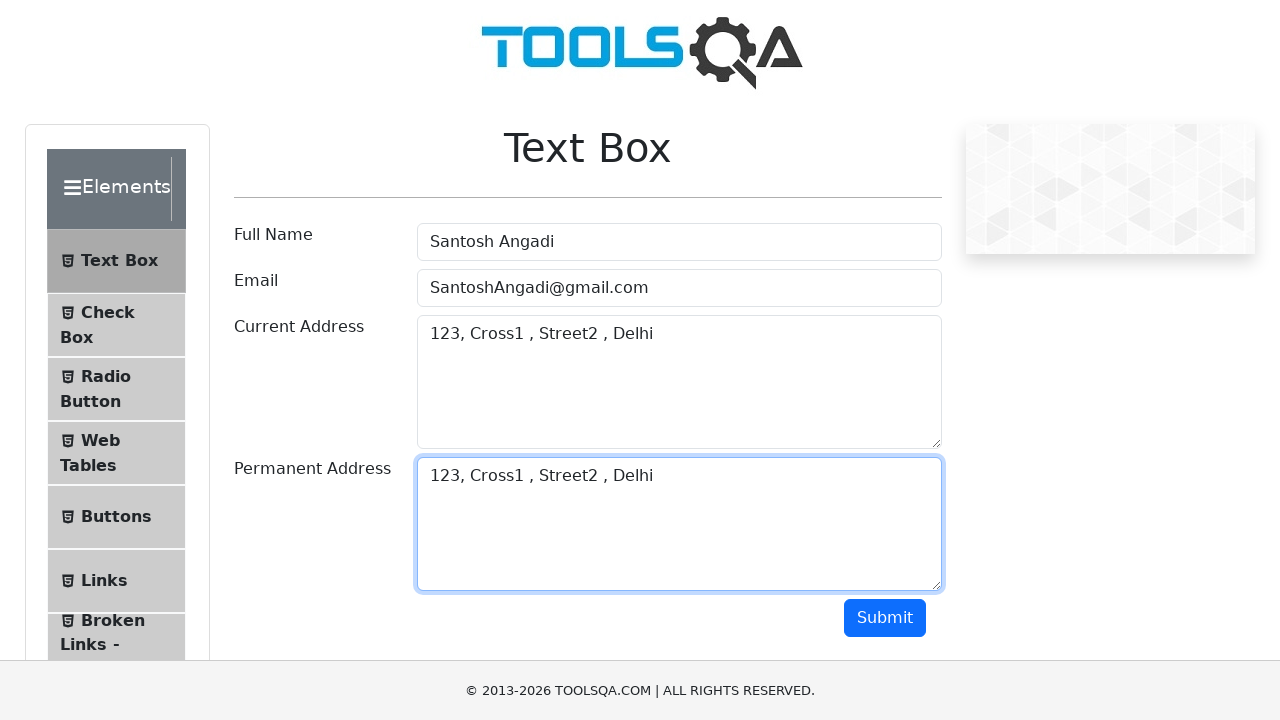